Navigates to coding.net website

Starting URL: https://coding.net

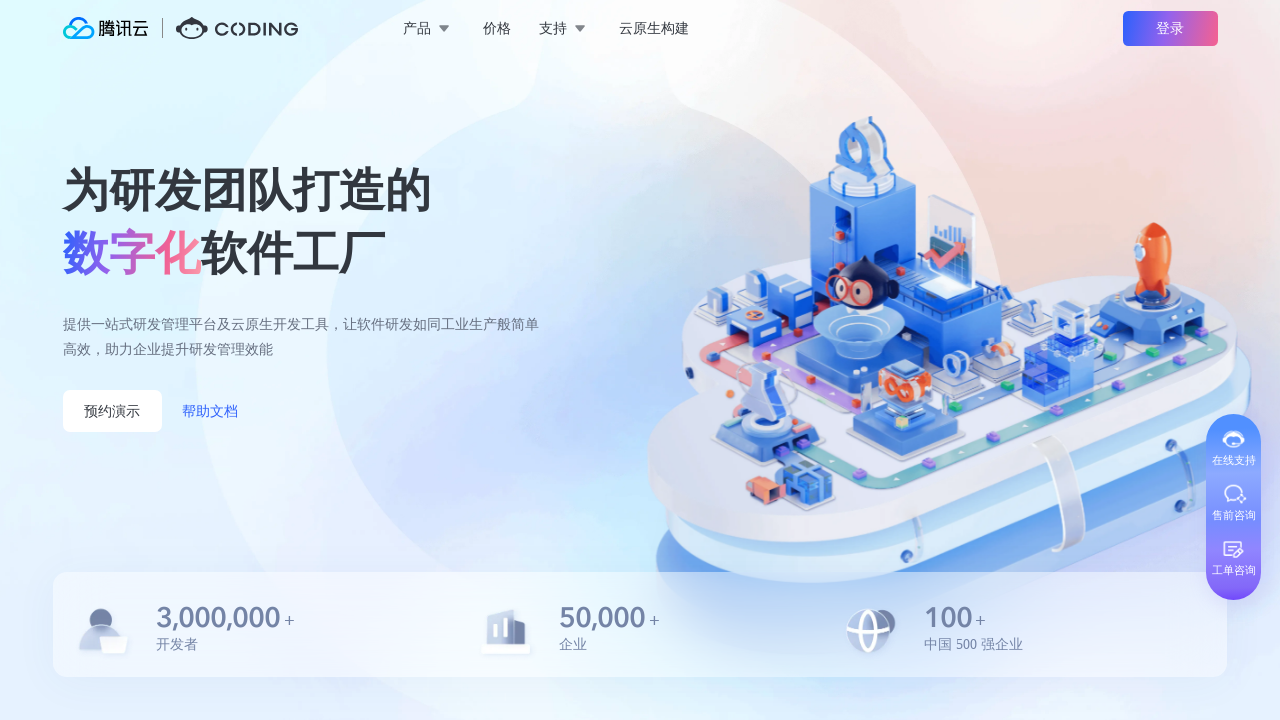

Navigated to coding.net website
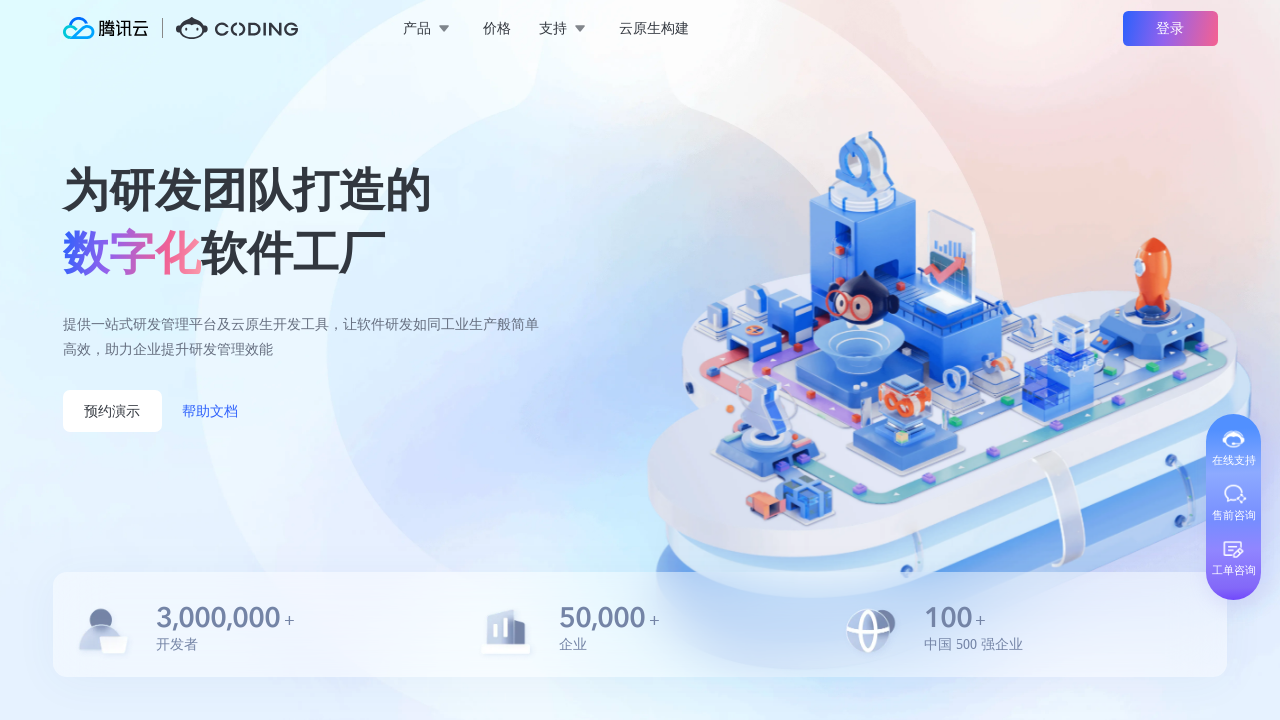

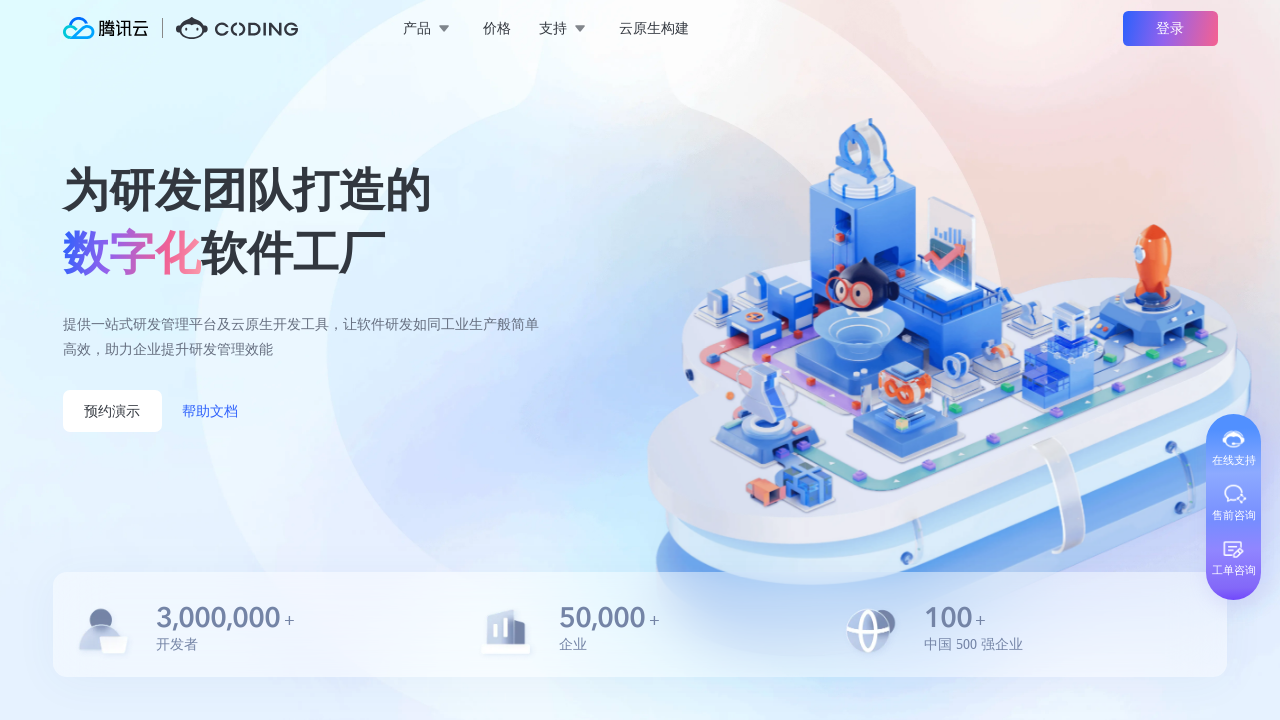